Tests that submenu J of Browse Languages menu displays the correct description text for languages starting with J

Starting URL: http://www.99-bottles-of-beer.net/

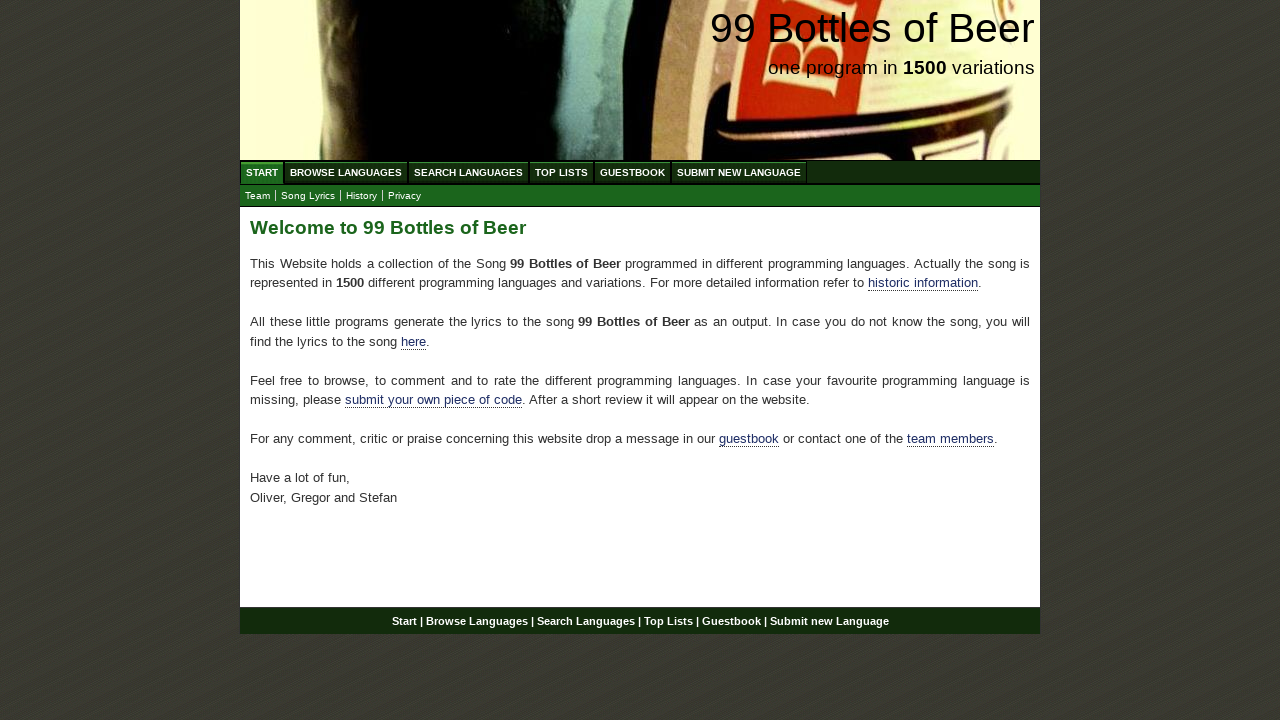

Clicked on Browse Languages menu at (346, 172) on xpath=//a[@href='/abc.html']
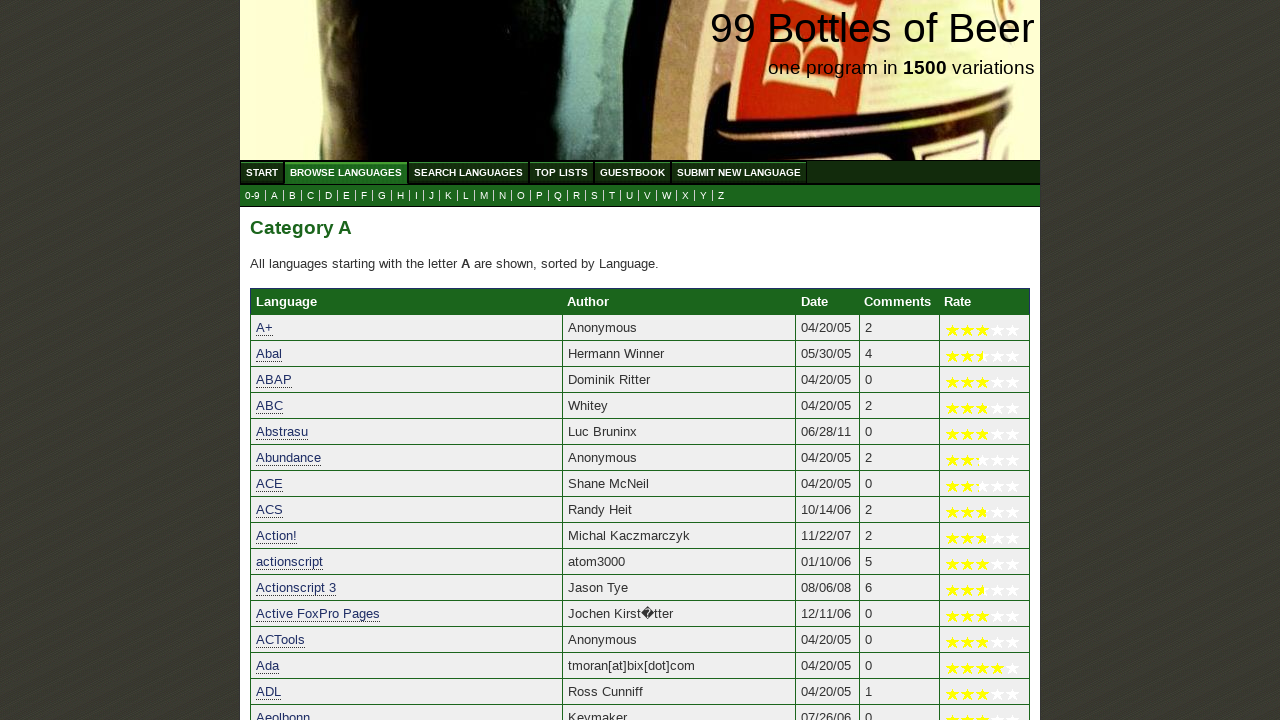

Clicked on J submenu at (432, 196) on xpath=//a[@href='j.html']
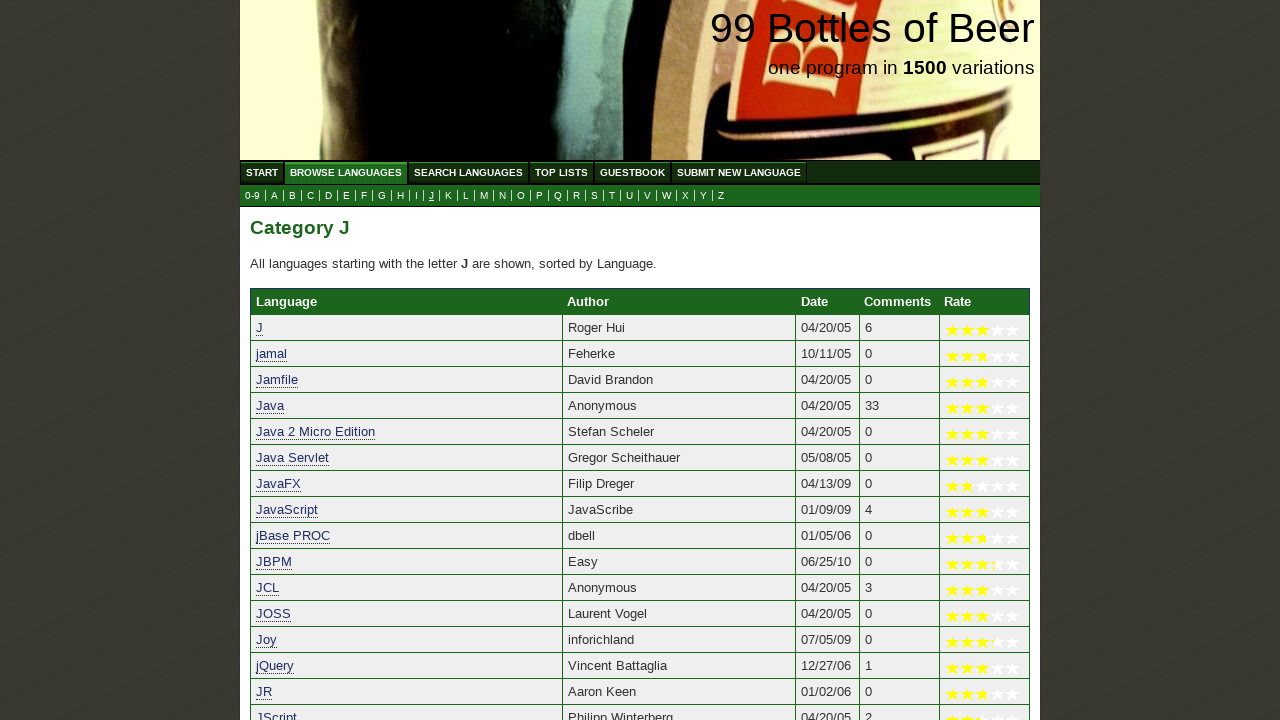

Verified the paragraph text is present in the main content area
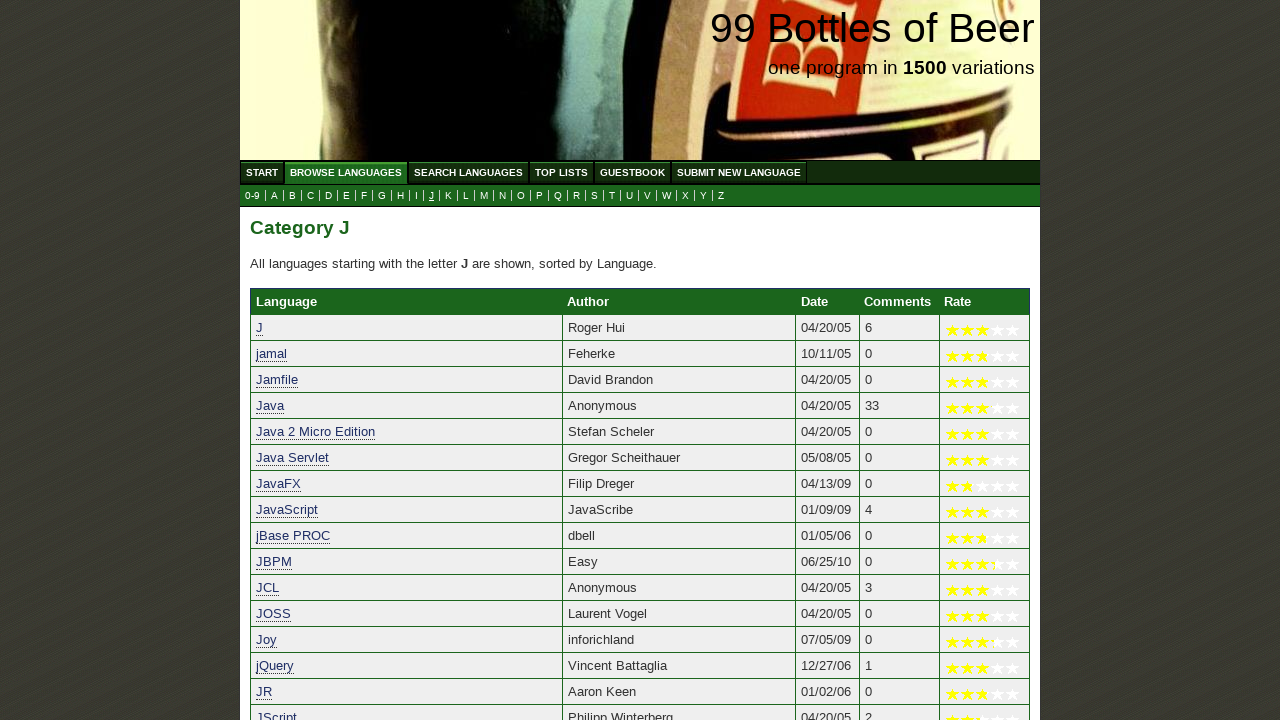

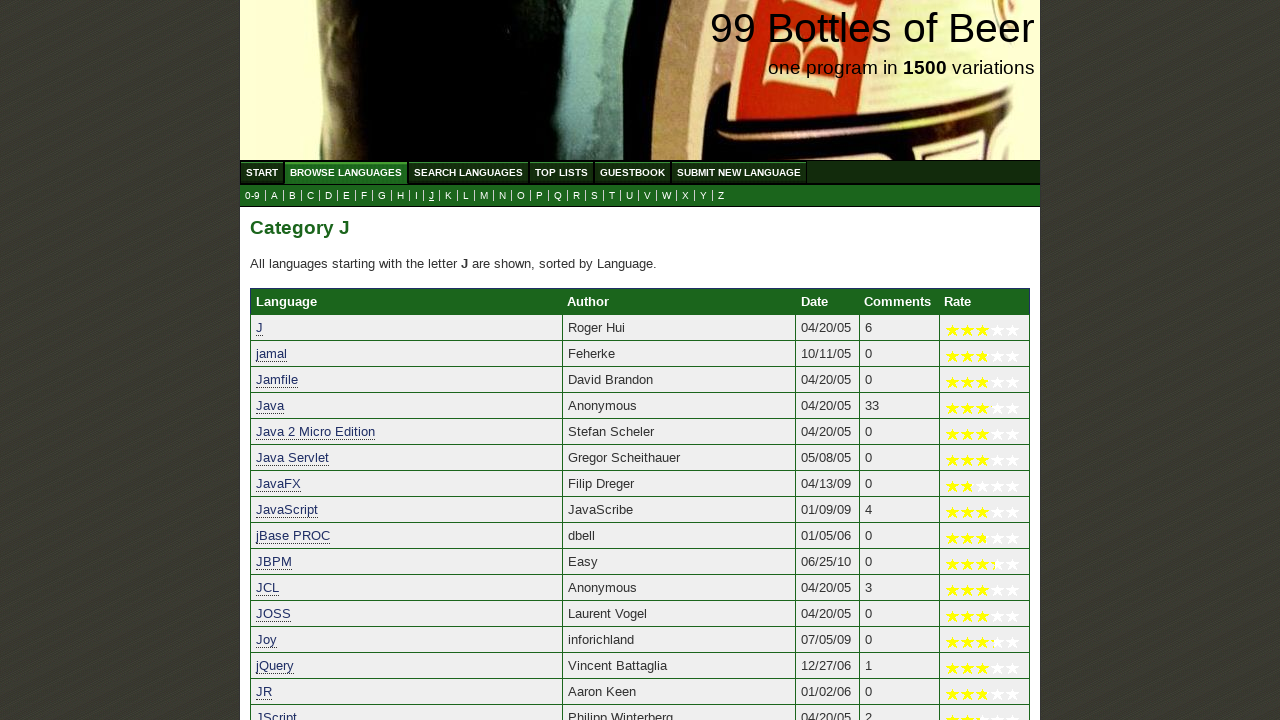